Tests multi-window handling by clicking a link that opens a new tab, switching to the new tab, then switching back to the original window

Starting URL: https://the-internet.herokuapp.com/windows

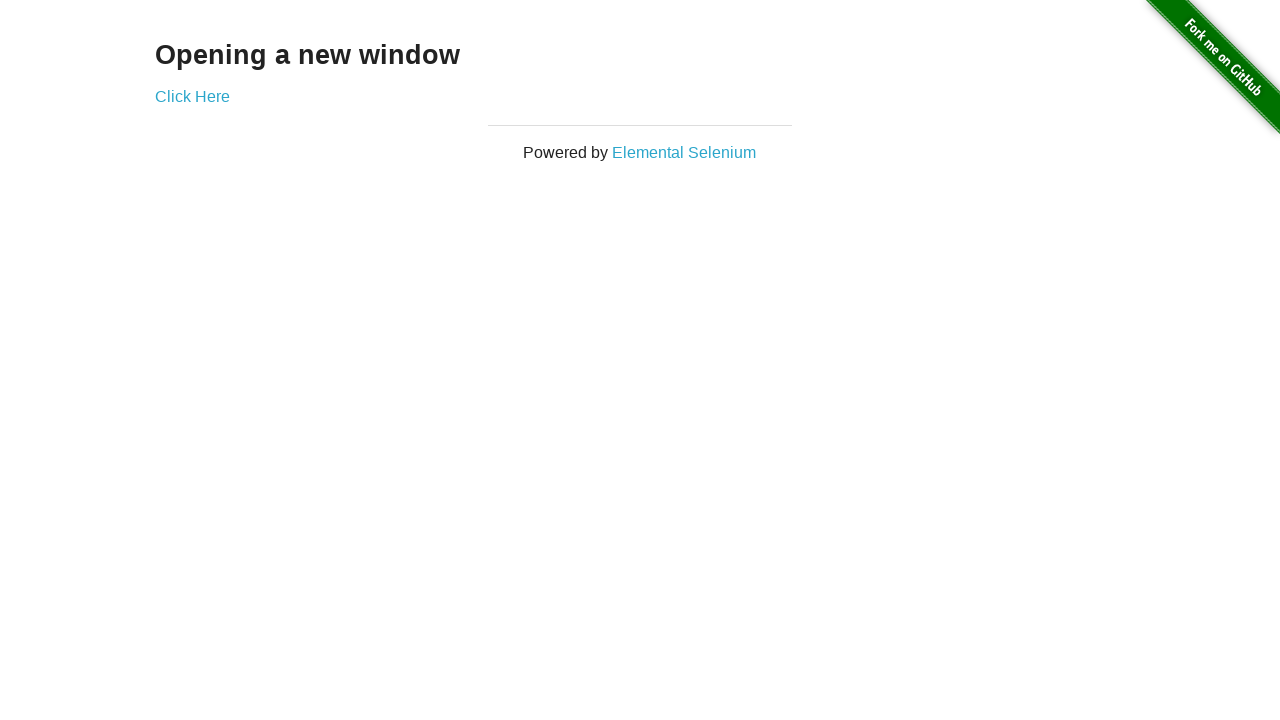

Clicked 'Click Here' link to open new tab at (192, 96) on text=Click Here
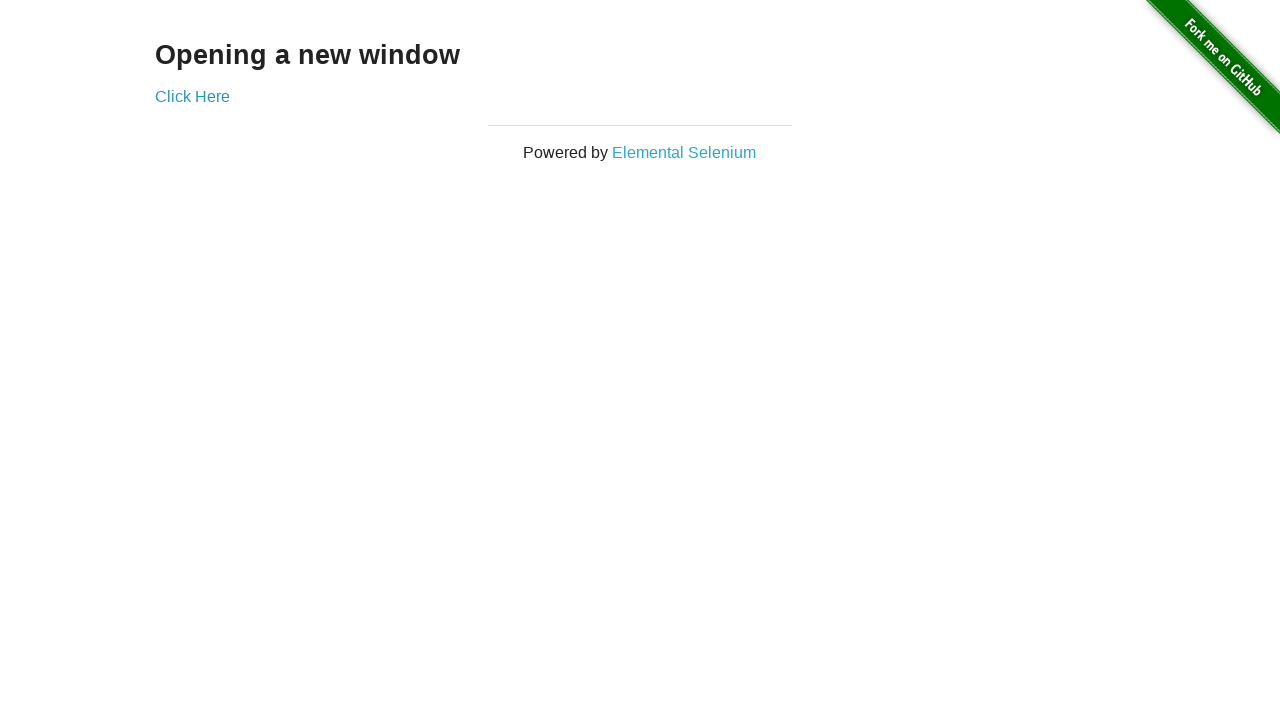

New tab opened and captured at (192, 96) on text=Click Here
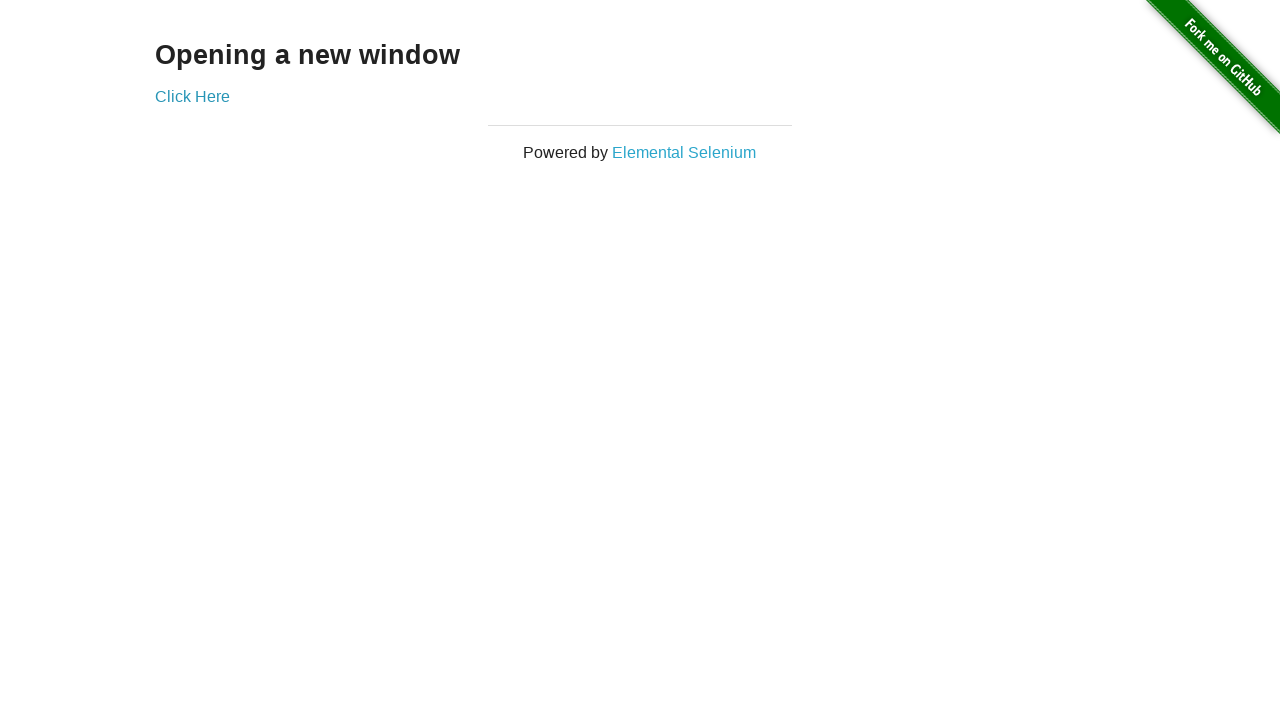

New page object assigned
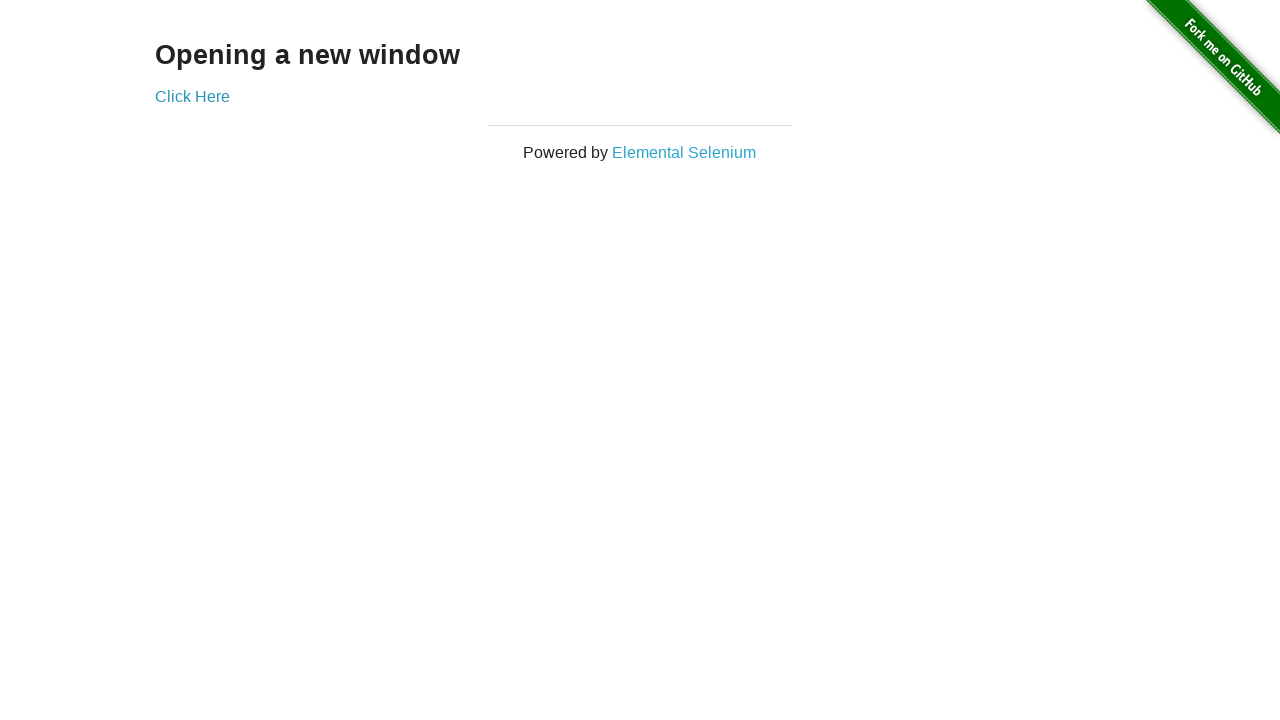

New tab page loaded completely
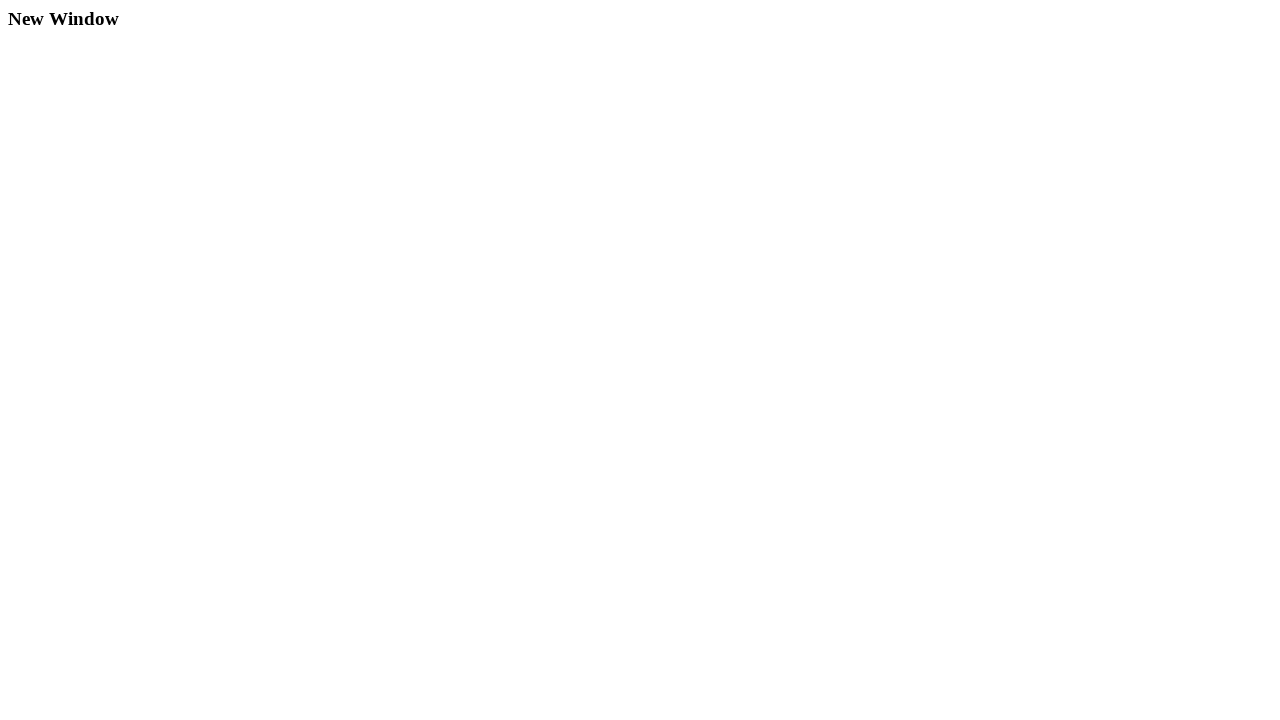

Switched back to original window
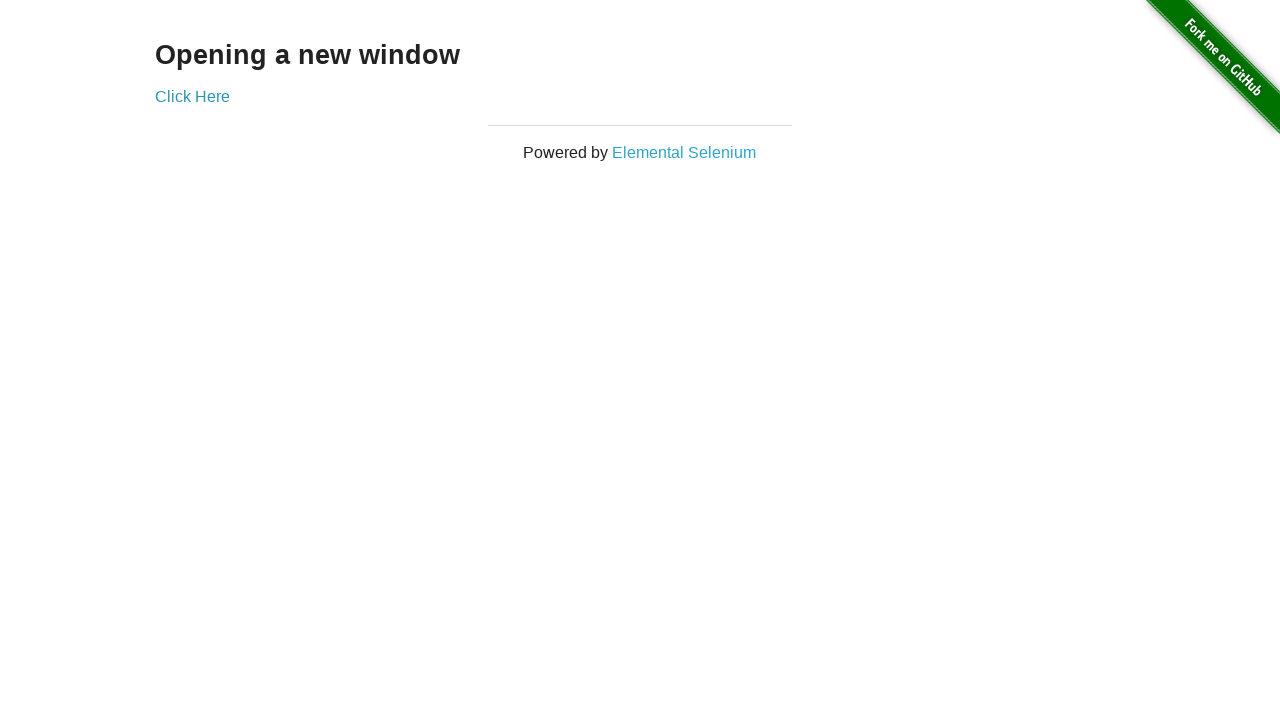

Verified original page content is present
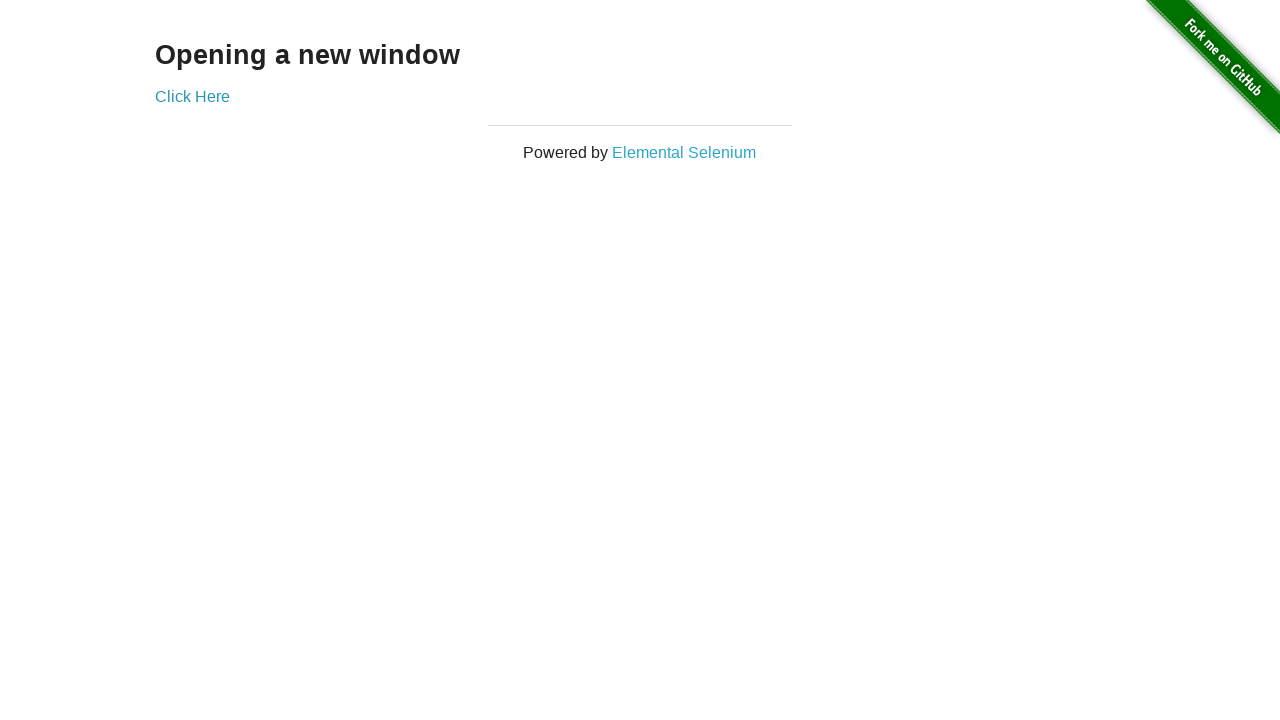

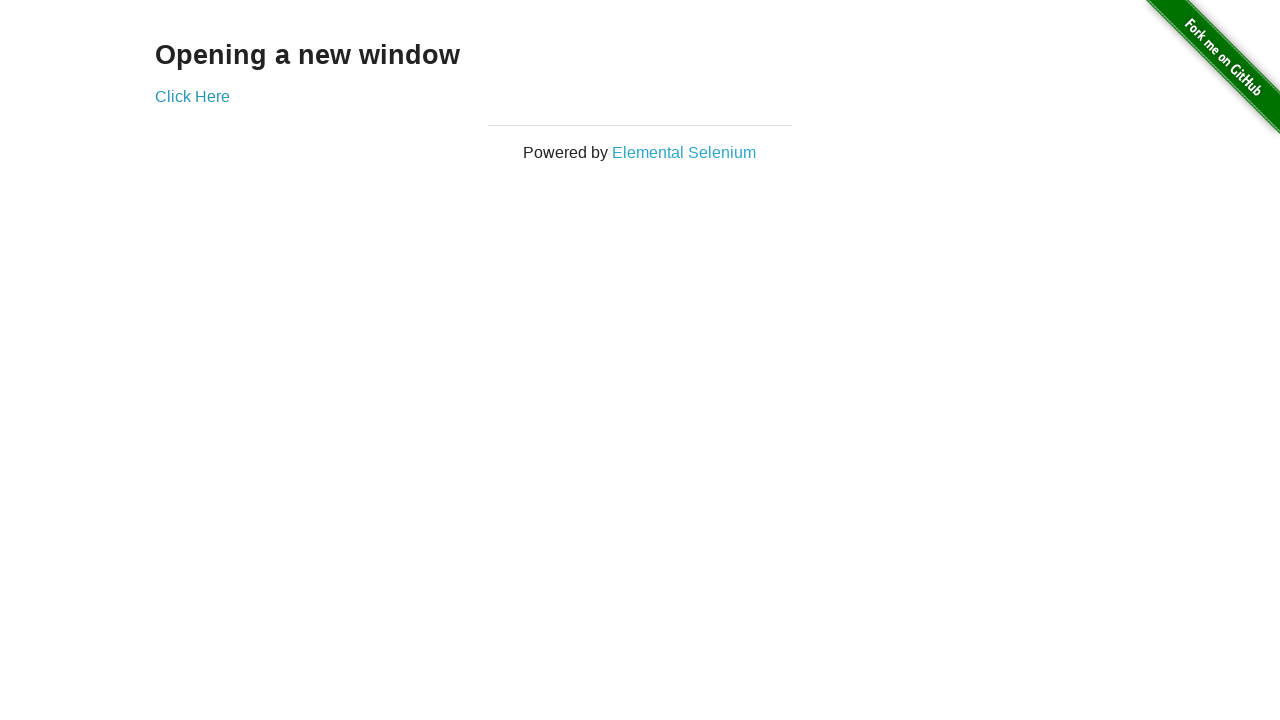